Tests the product listing page for Apple manufacturer by changing the items per page limit to 25 and verifying products are displayed

Starting URL: https://ecommerce-playground.lambdatest.io/index.php?route=product/manufacturer/info&manufacturer_id=8

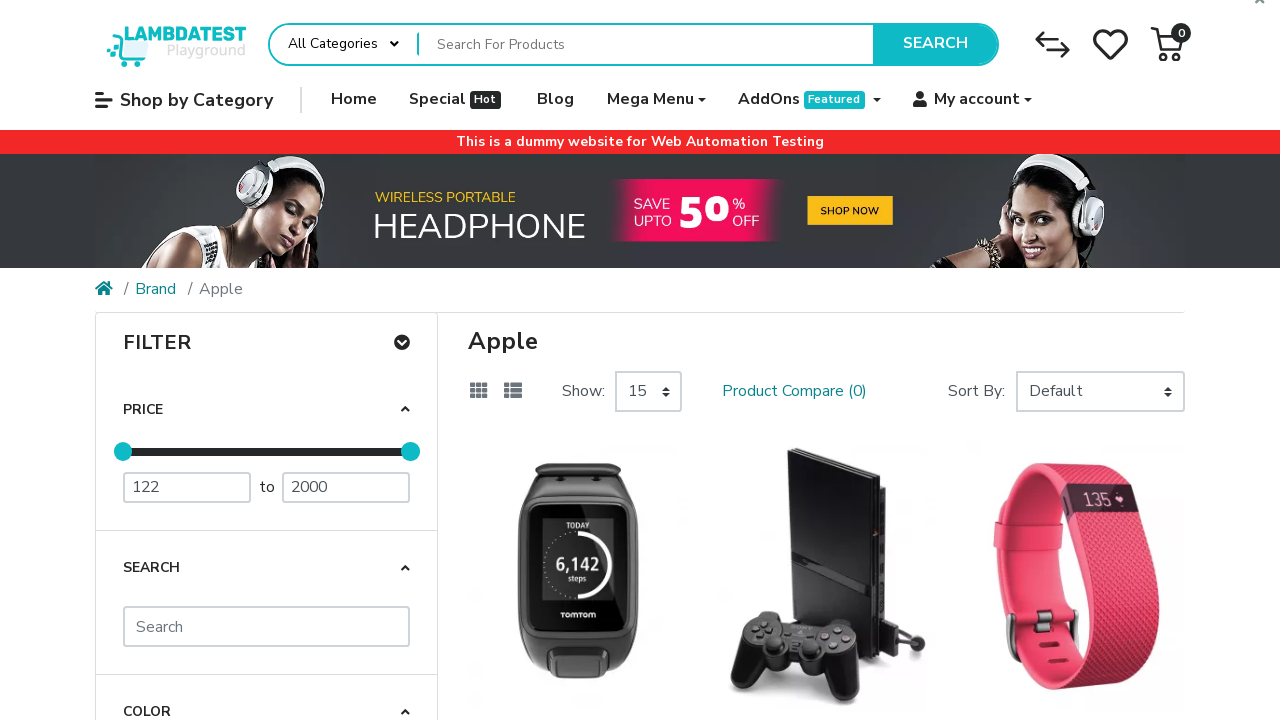

Selected 25 items per page from the limit dropdown on #input-limit-212433
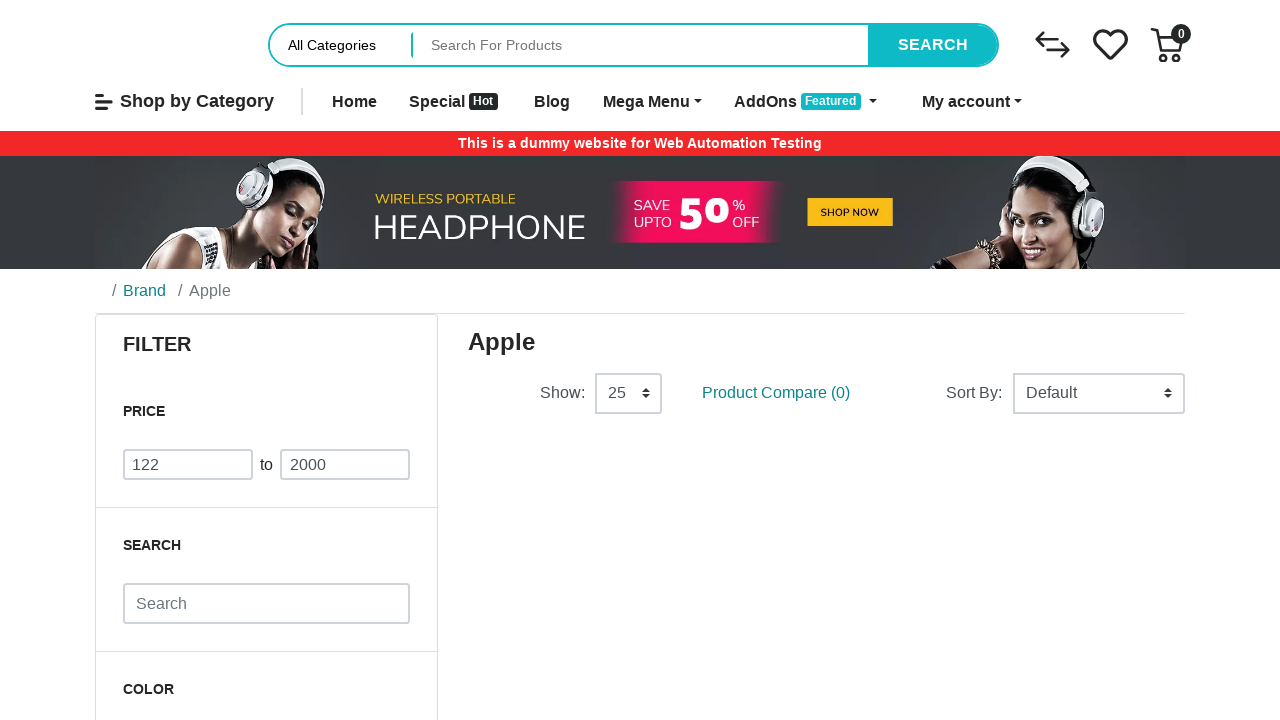

Products loaded after changing items per page limit to 25
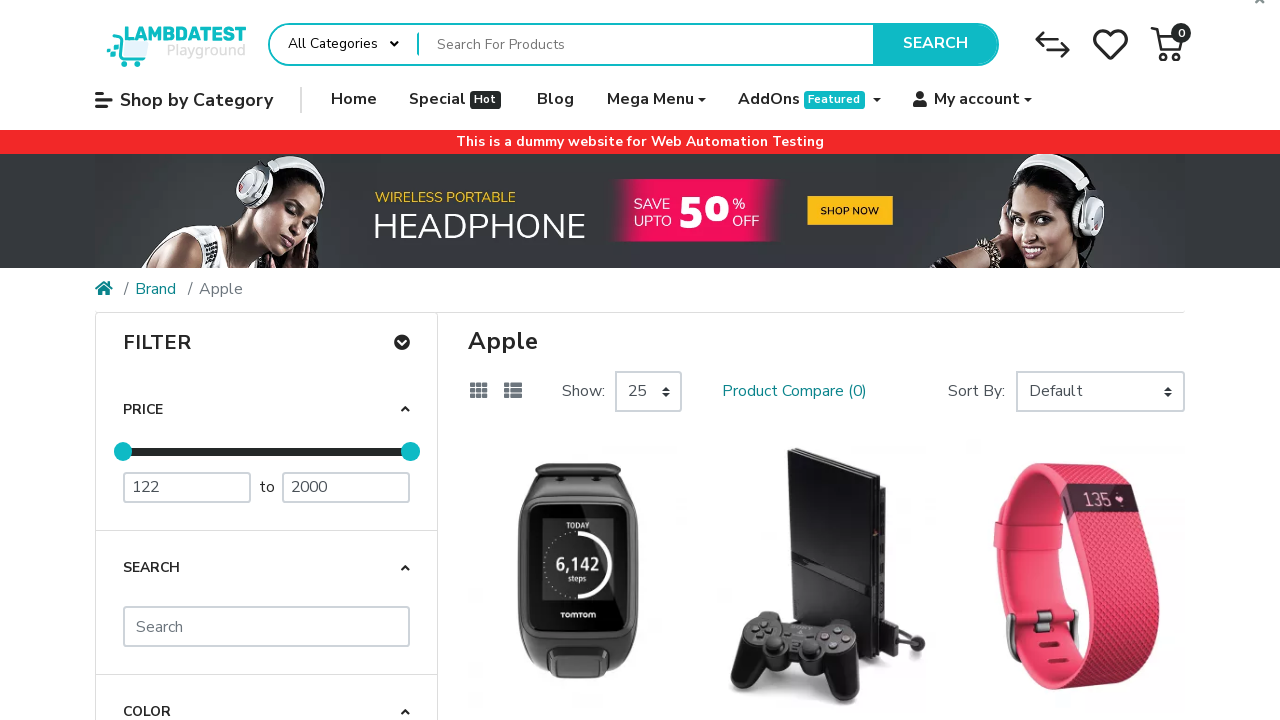

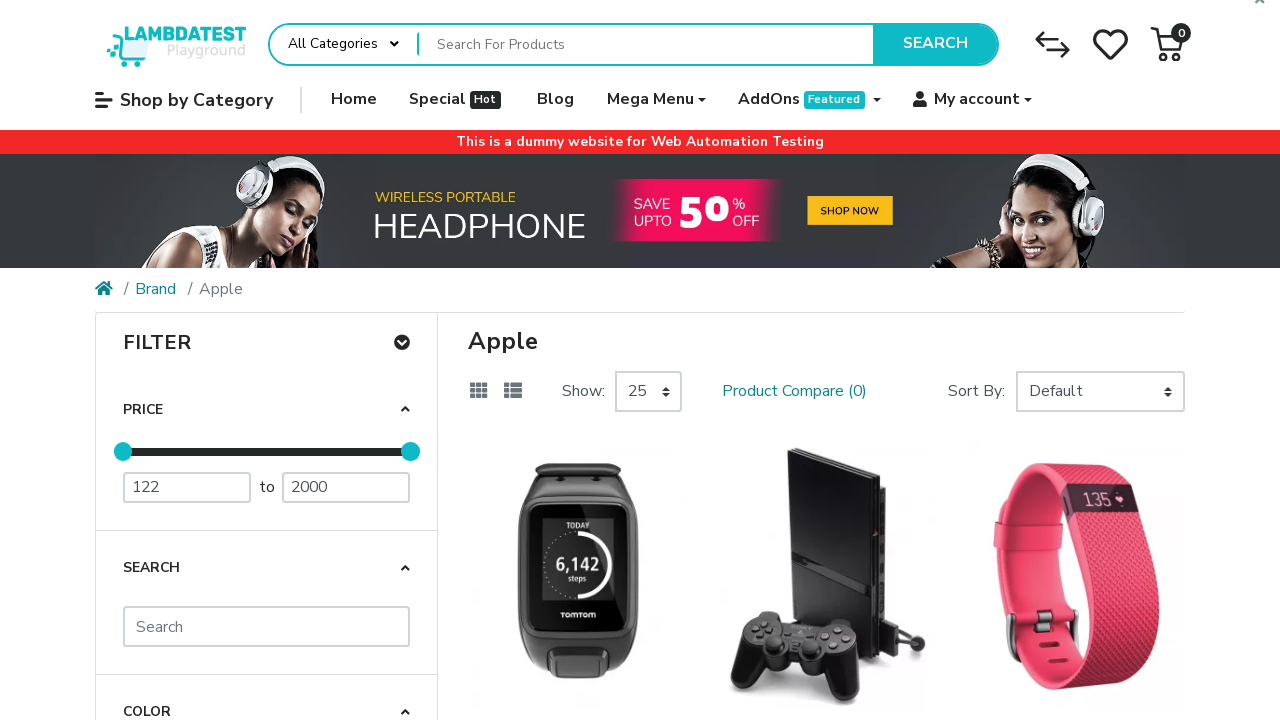